Tests that clicking Clear completed removes completed items from the list.

Starting URL: https://demo.playwright.dev/todomvc

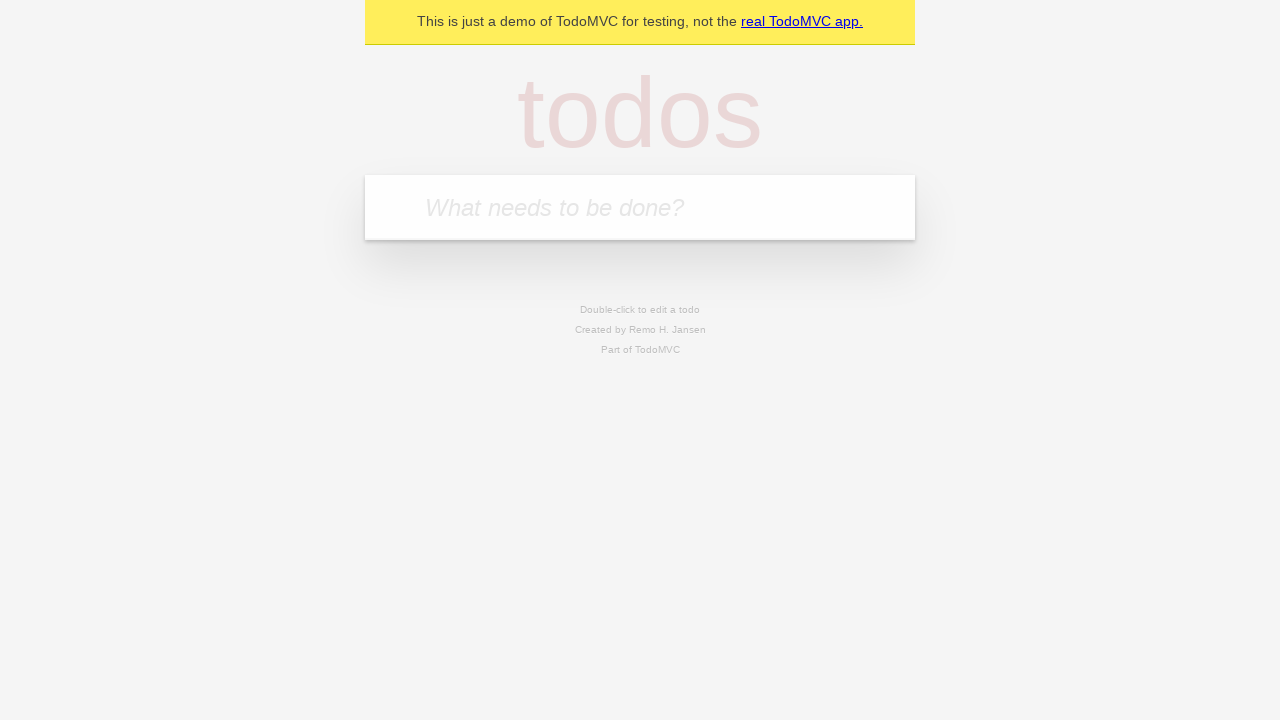

Filled todo input with 'buy some cheese' on internal:attr=[placeholder="What needs to be done?"i]
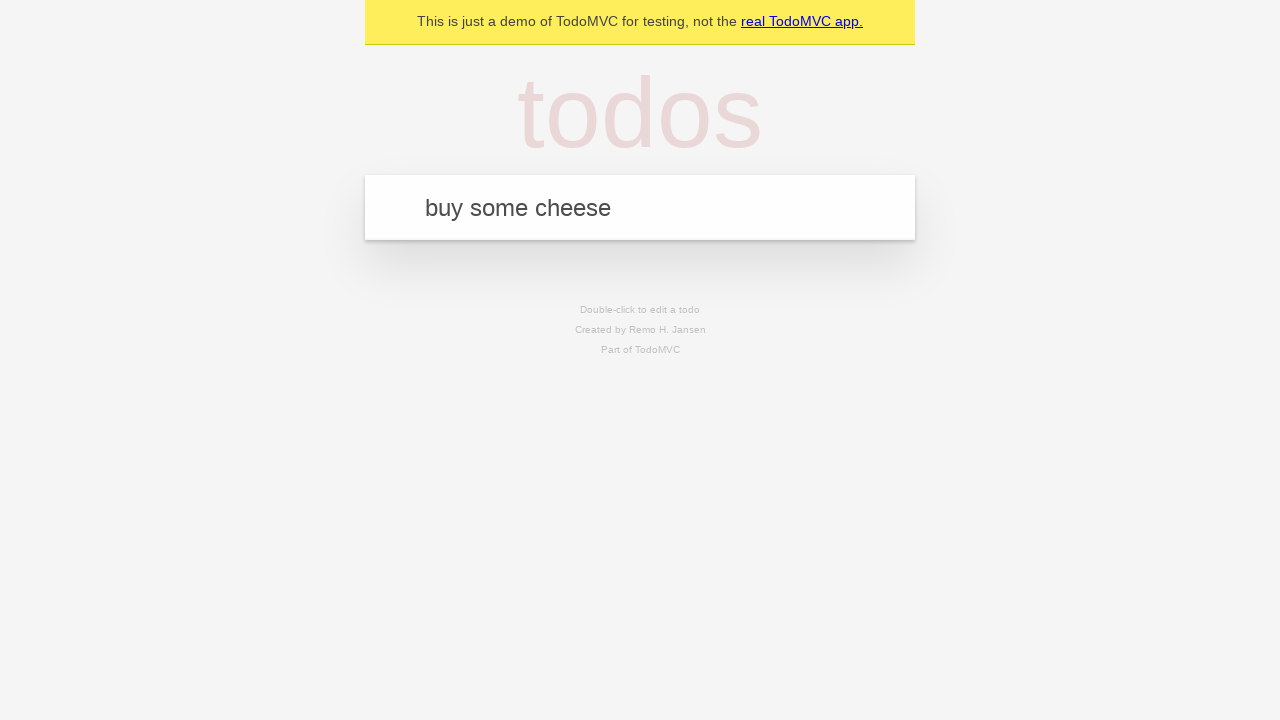

Pressed Enter to add first todo item on internal:attr=[placeholder="What needs to be done?"i]
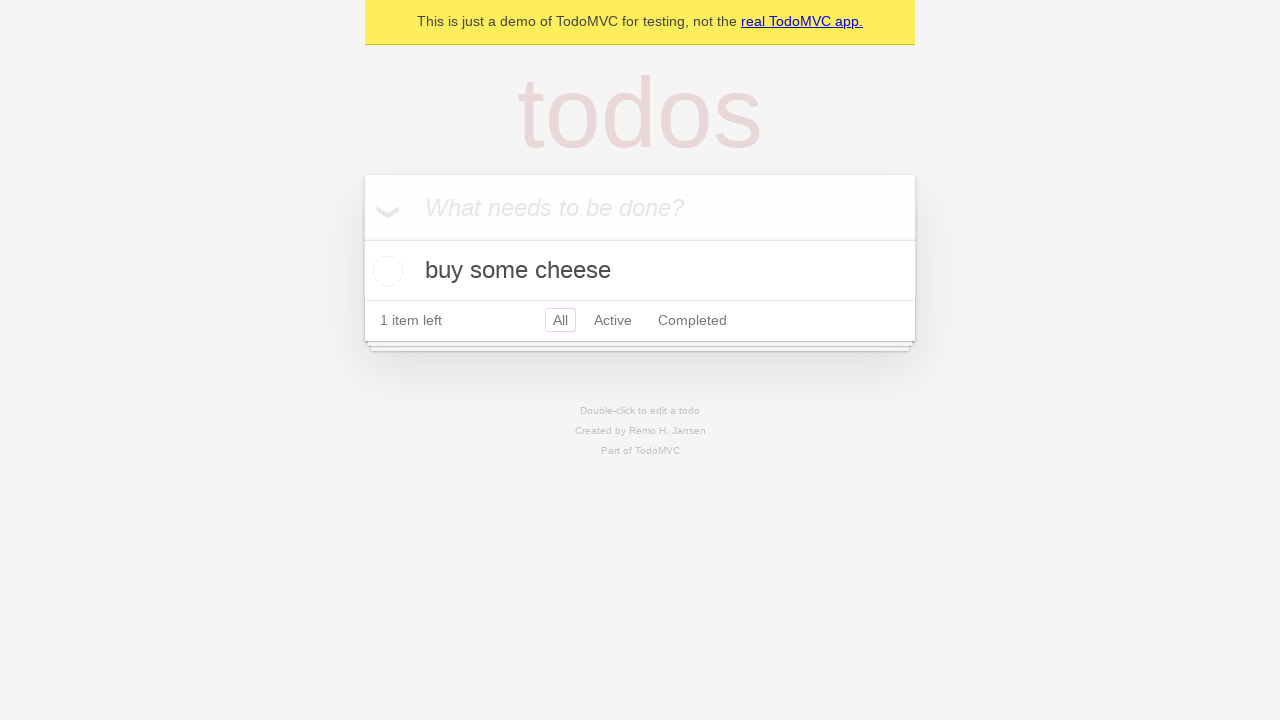

Filled todo input with 'feed the cat' on internal:attr=[placeholder="What needs to be done?"i]
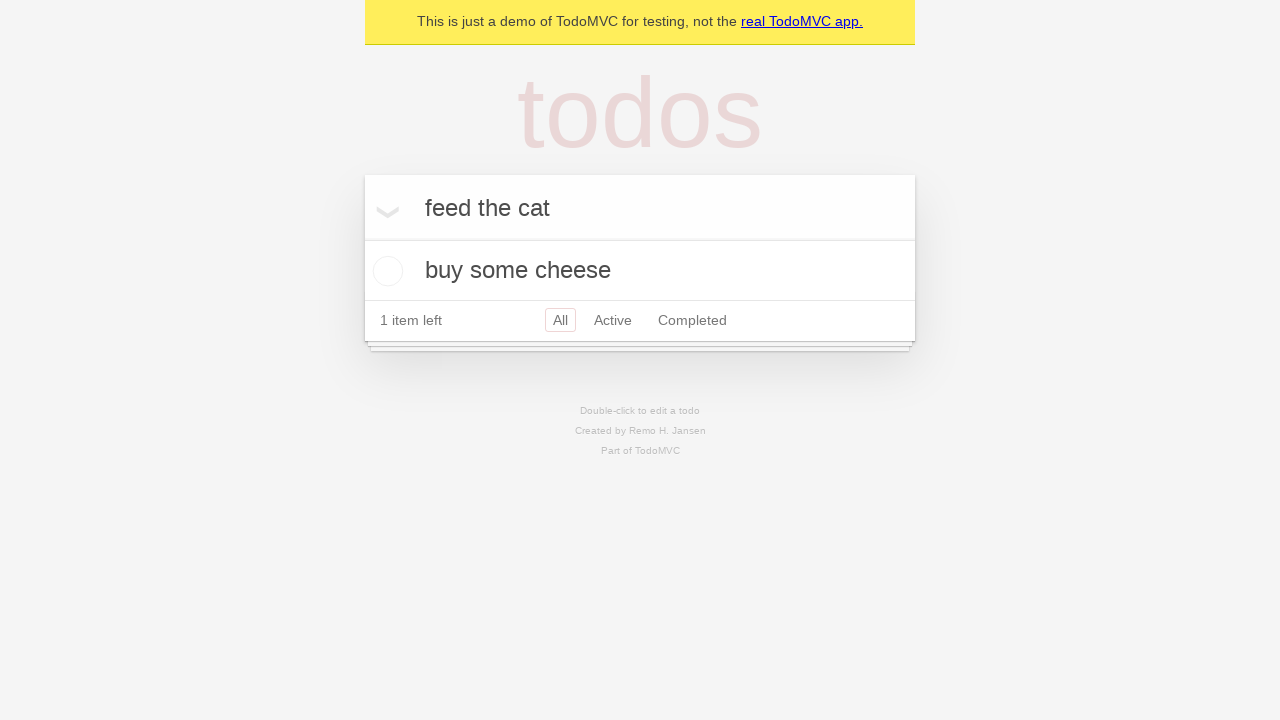

Pressed Enter to add second todo item on internal:attr=[placeholder="What needs to be done?"i]
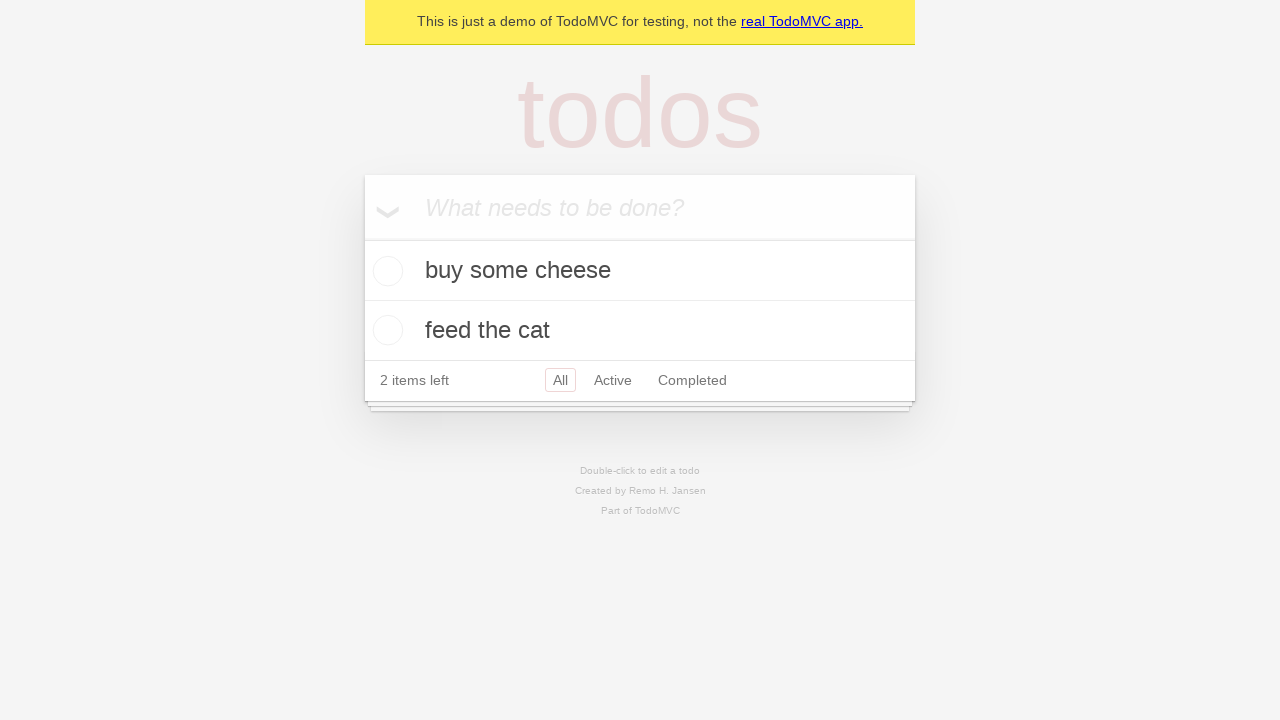

Filled todo input with 'book a doctors appointment' on internal:attr=[placeholder="What needs to be done?"i]
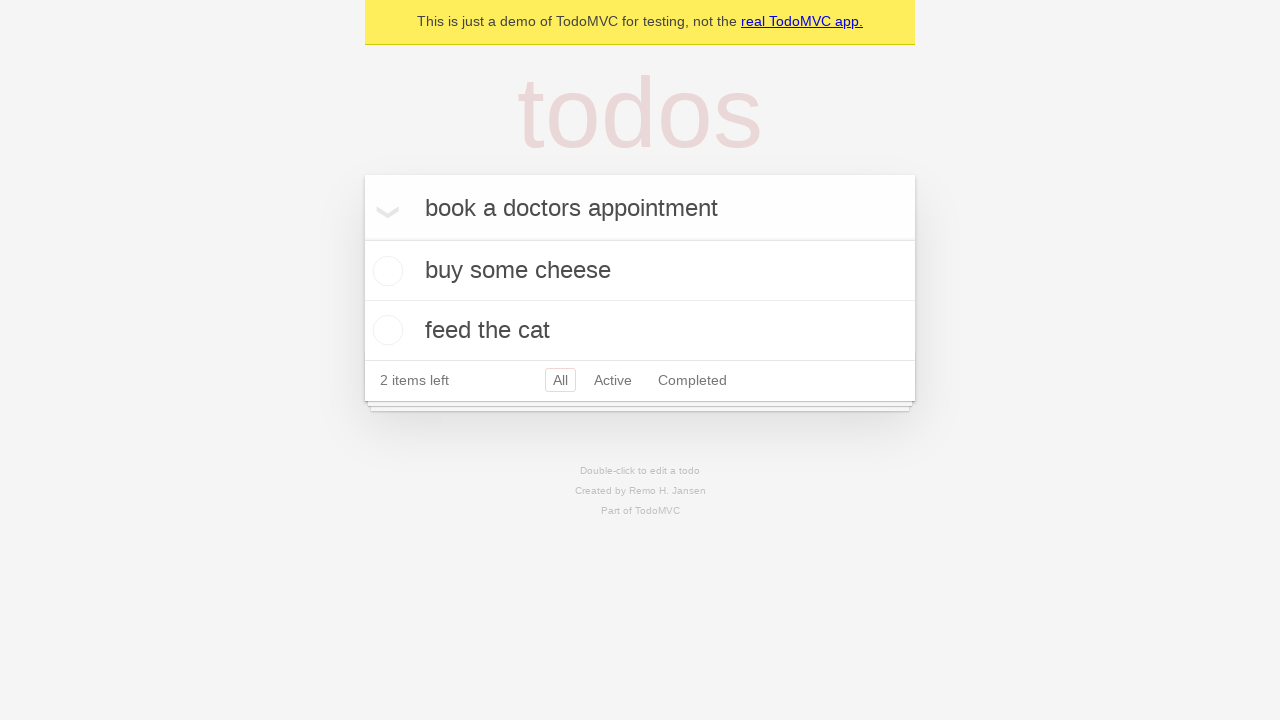

Pressed Enter to add third todo item on internal:attr=[placeholder="What needs to be done?"i]
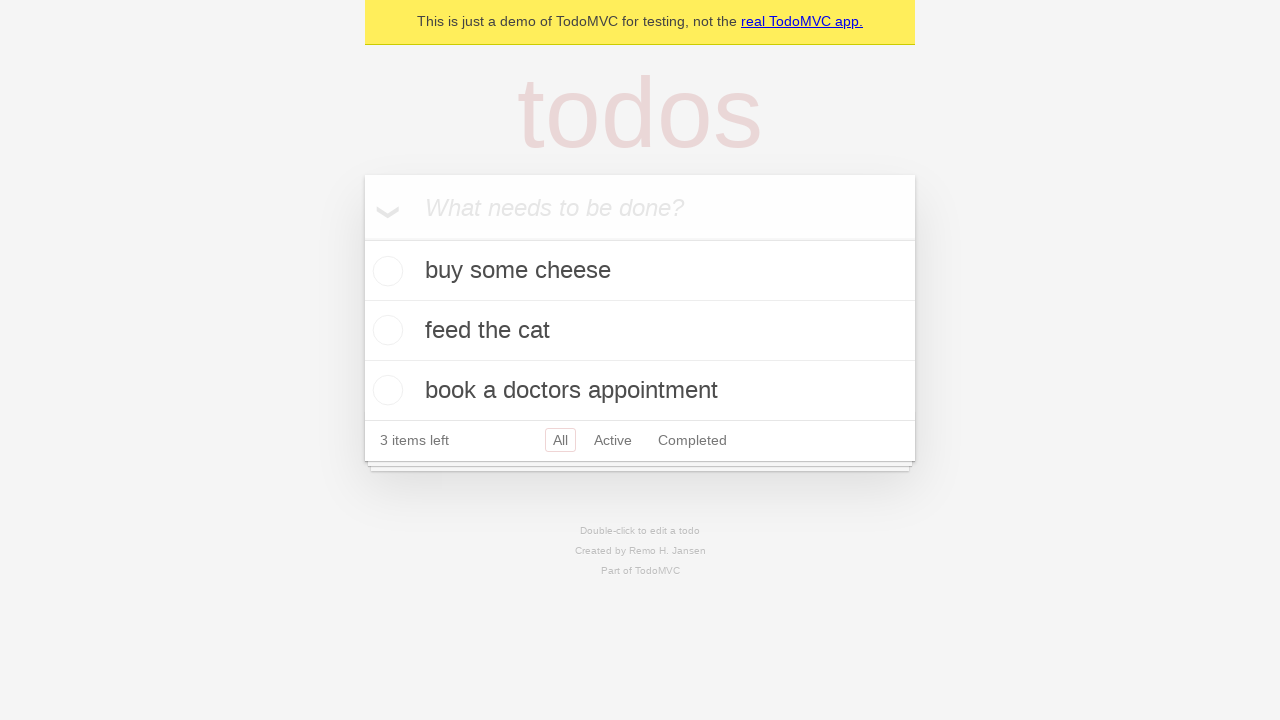

Checked the second todo item checkbox at (385, 330) on internal:testid=[data-testid="todo-item"s] >> nth=1 >> internal:role=checkbox
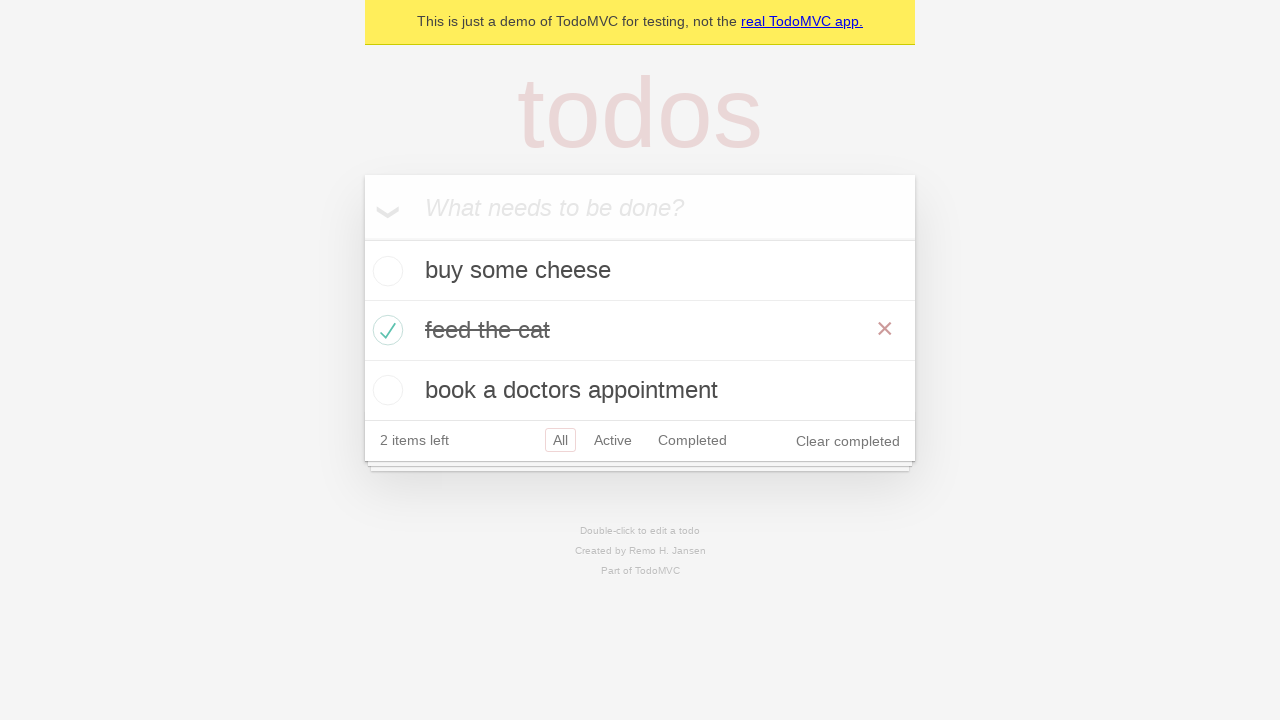

Clicked 'Clear completed' button at (848, 441) on internal:role=button[name="Clear completed"i]
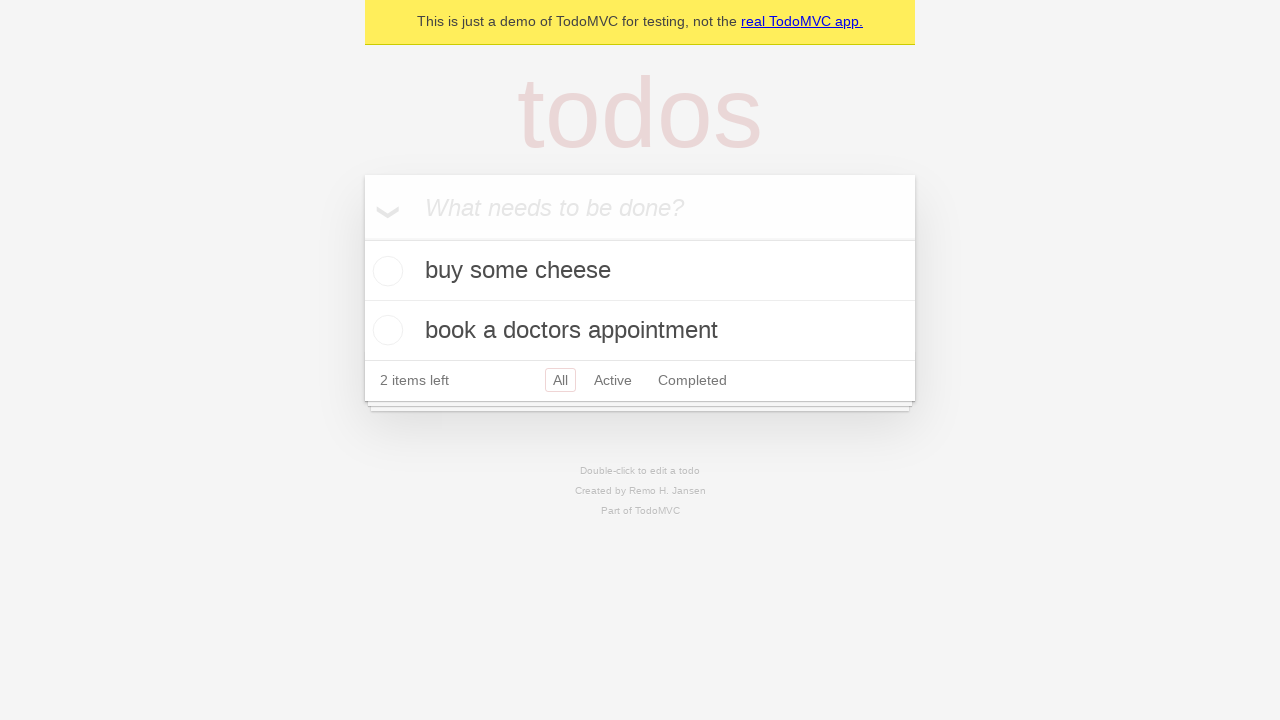

Waited for todo items to be present in DOM
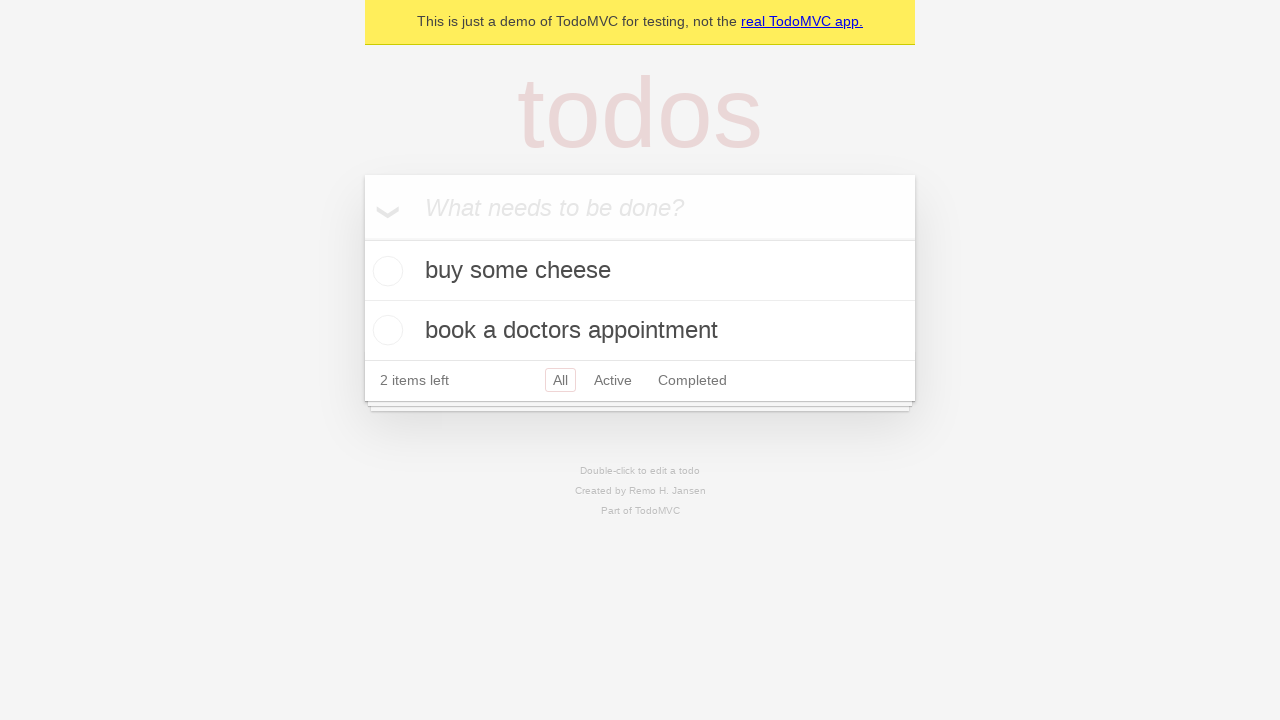

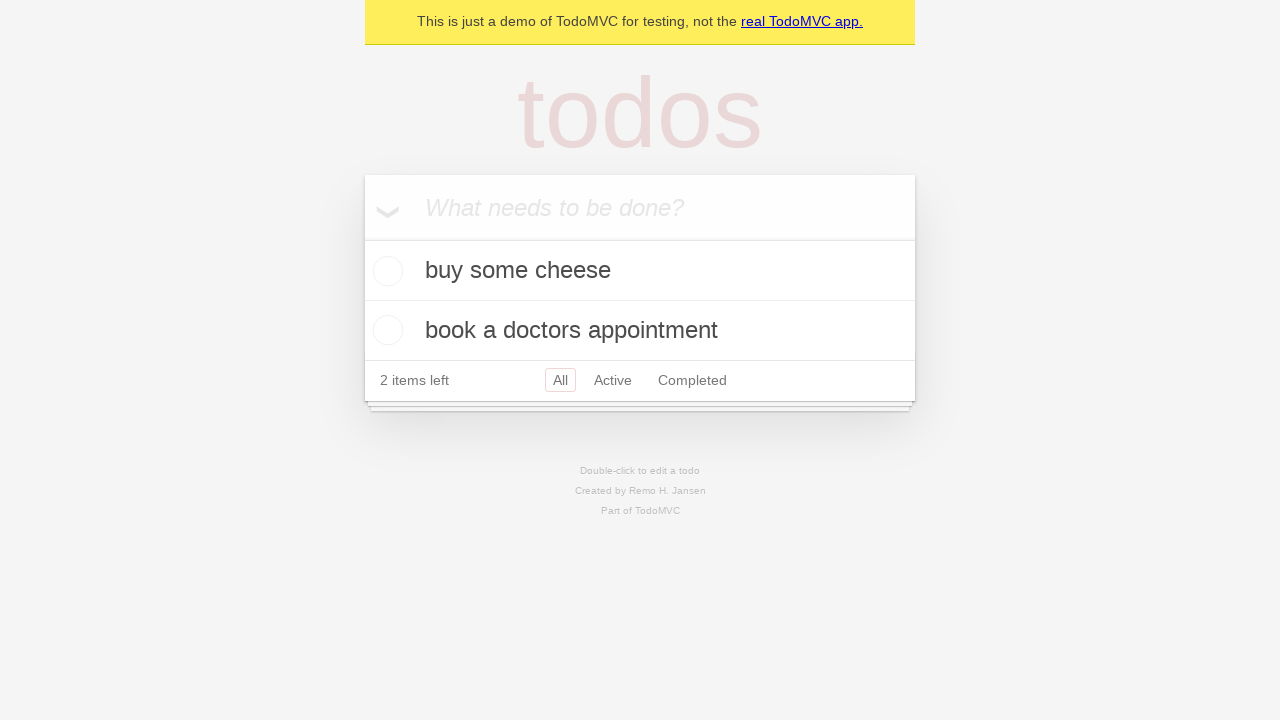